Tests checkbox functionality by navigating to the checkboxes page and toggling the state of two checkboxes based on their current selection status

Starting URL: http://the-internet.herokuapp.com/

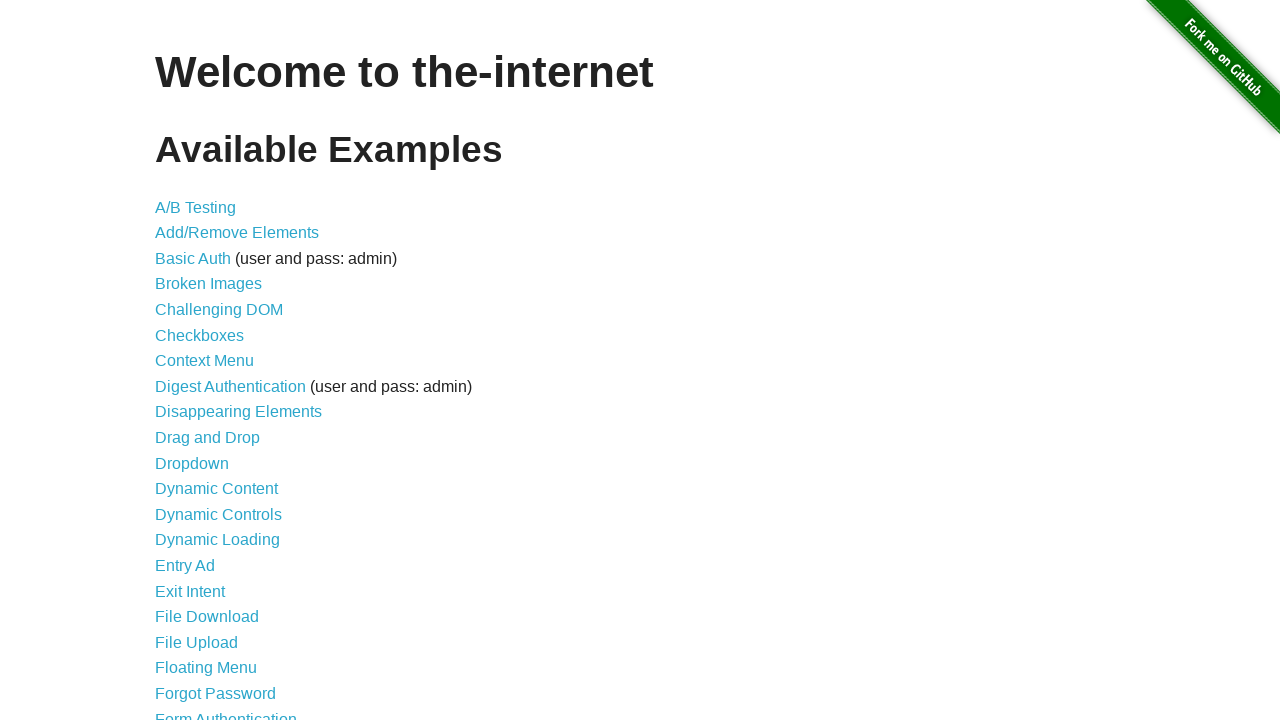

Clicked on Checkboxes link to navigate to checkboxes page at (200, 335) on text=Checkboxes
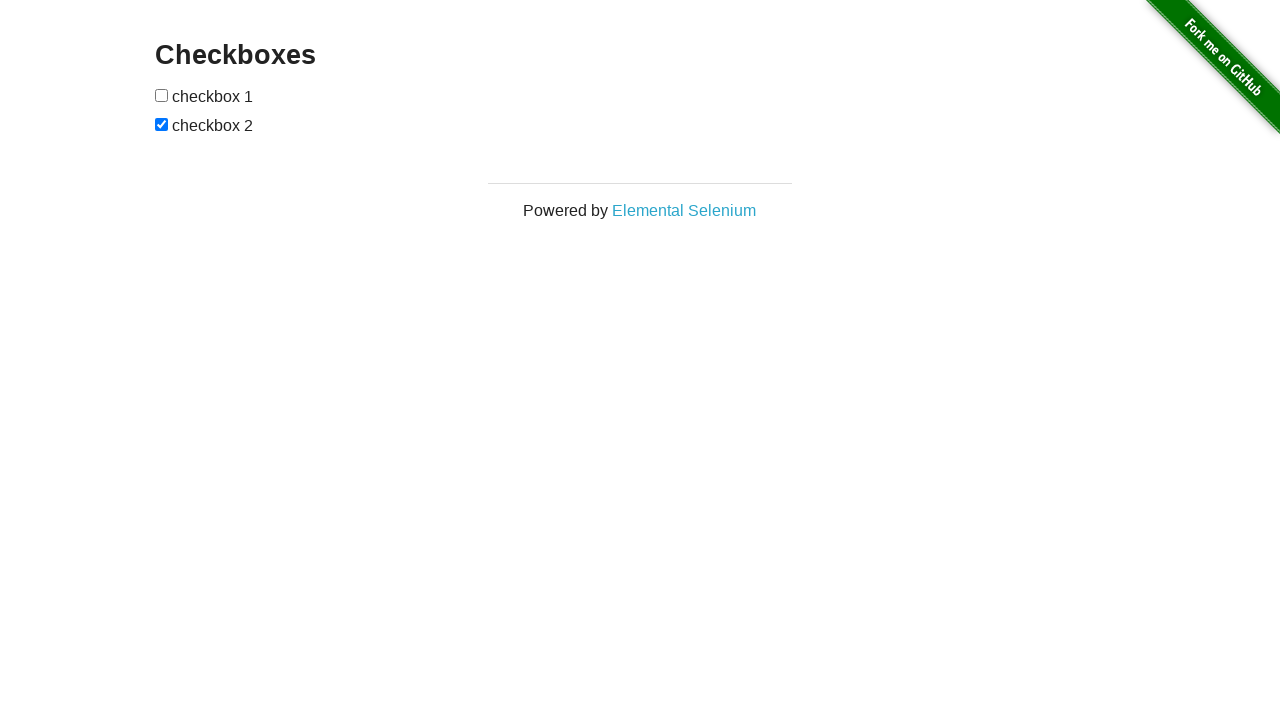

Checkboxes loaded and are available
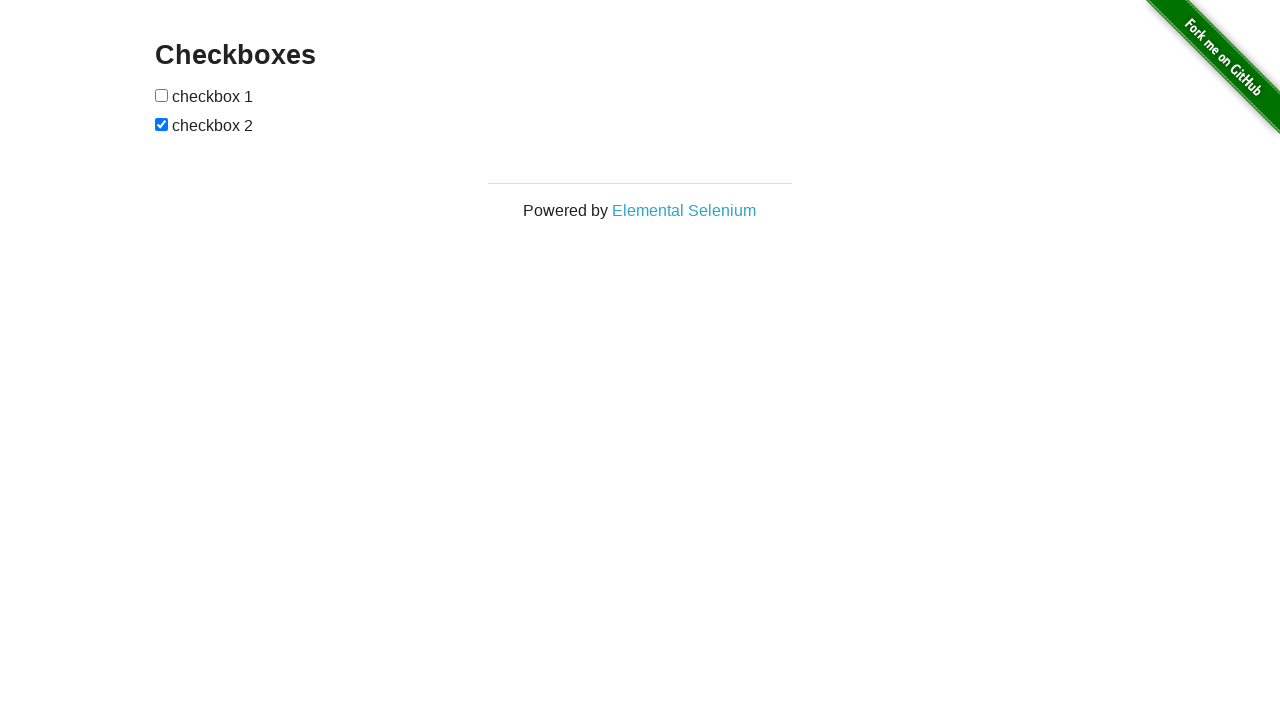

Located first checkbox element
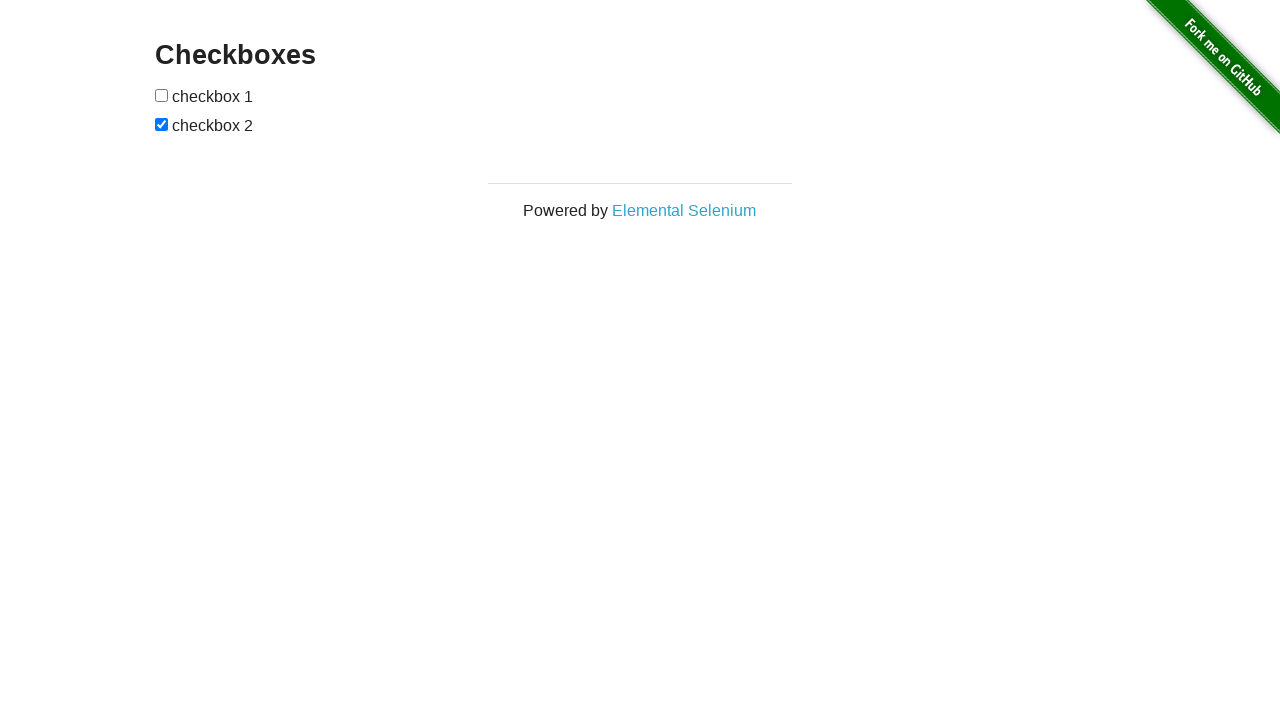

Located second checkbox element
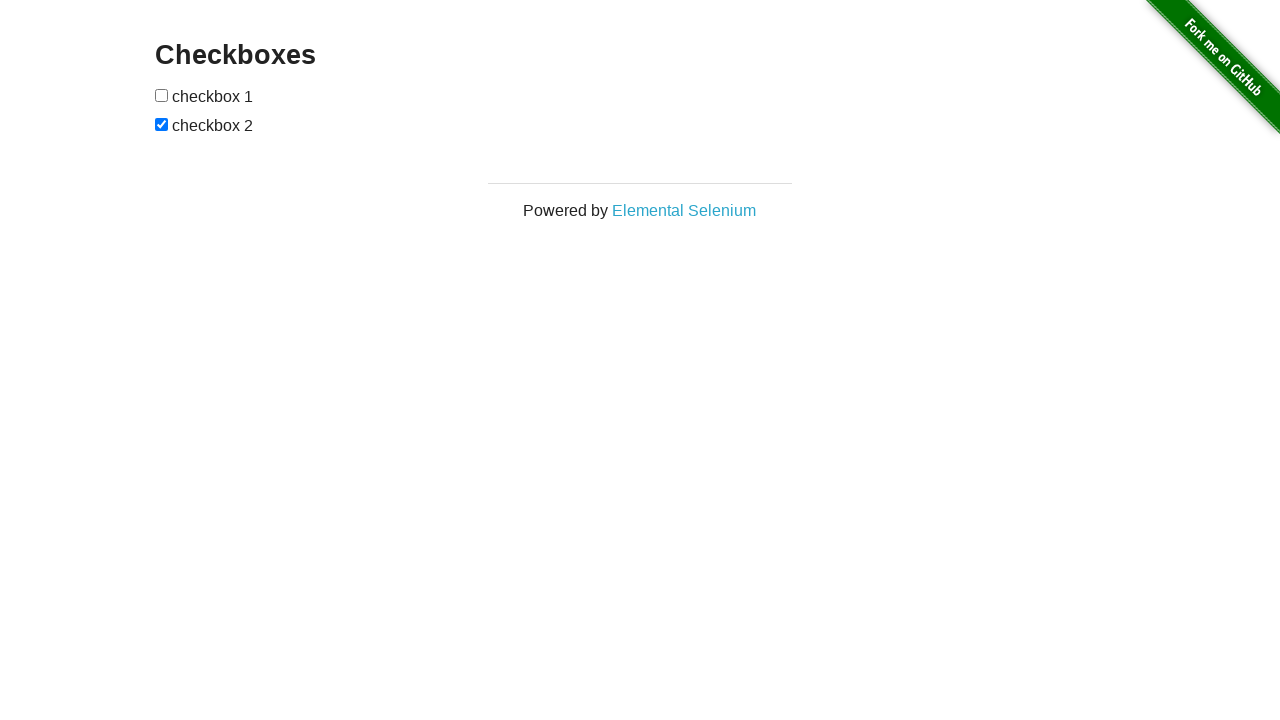

Toggled first checkbox (was checked) at (162, 95) on input[type='checkbox'] >> nth=0
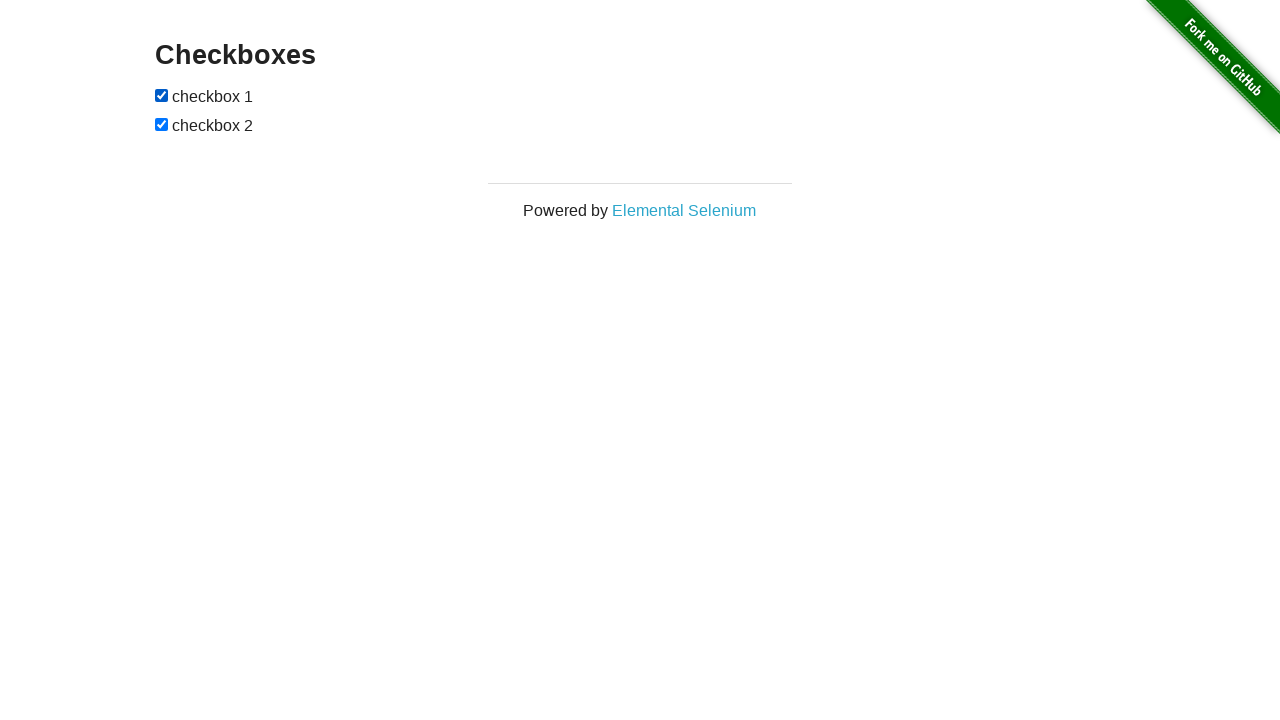

Toggled second checkbox (was checked) at (162, 124) on input[type='checkbox'] >> nth=1
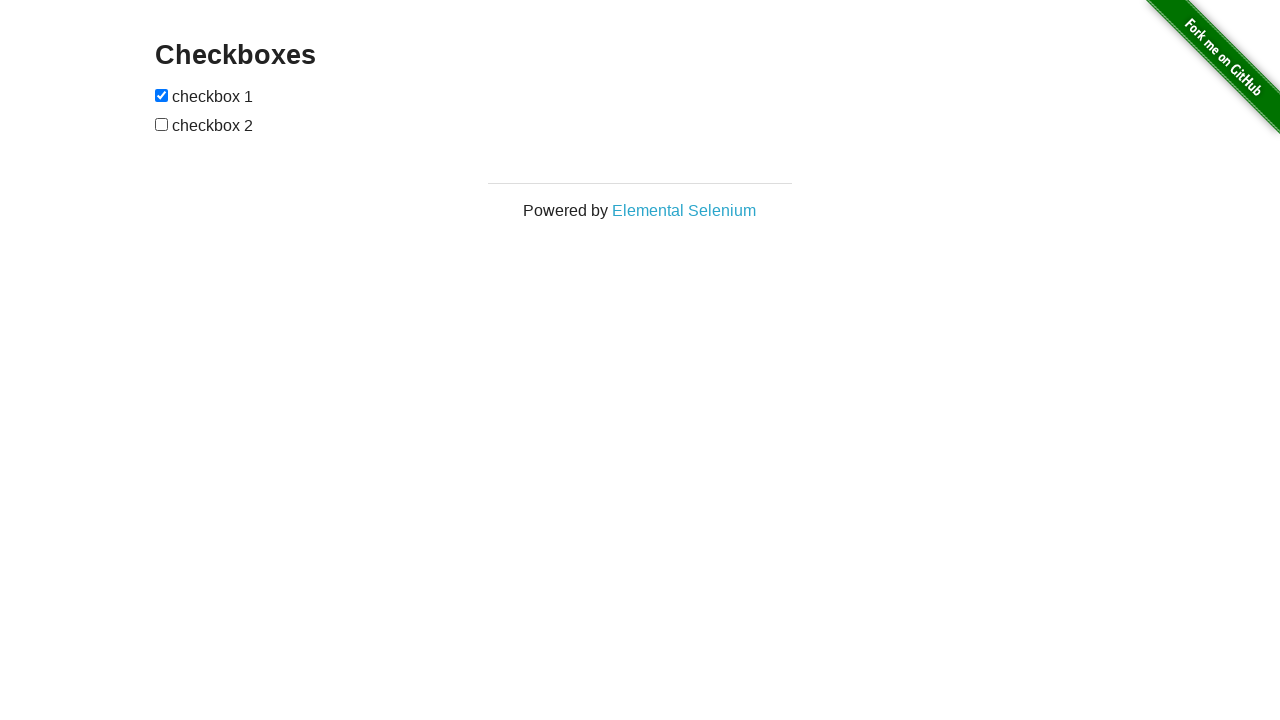

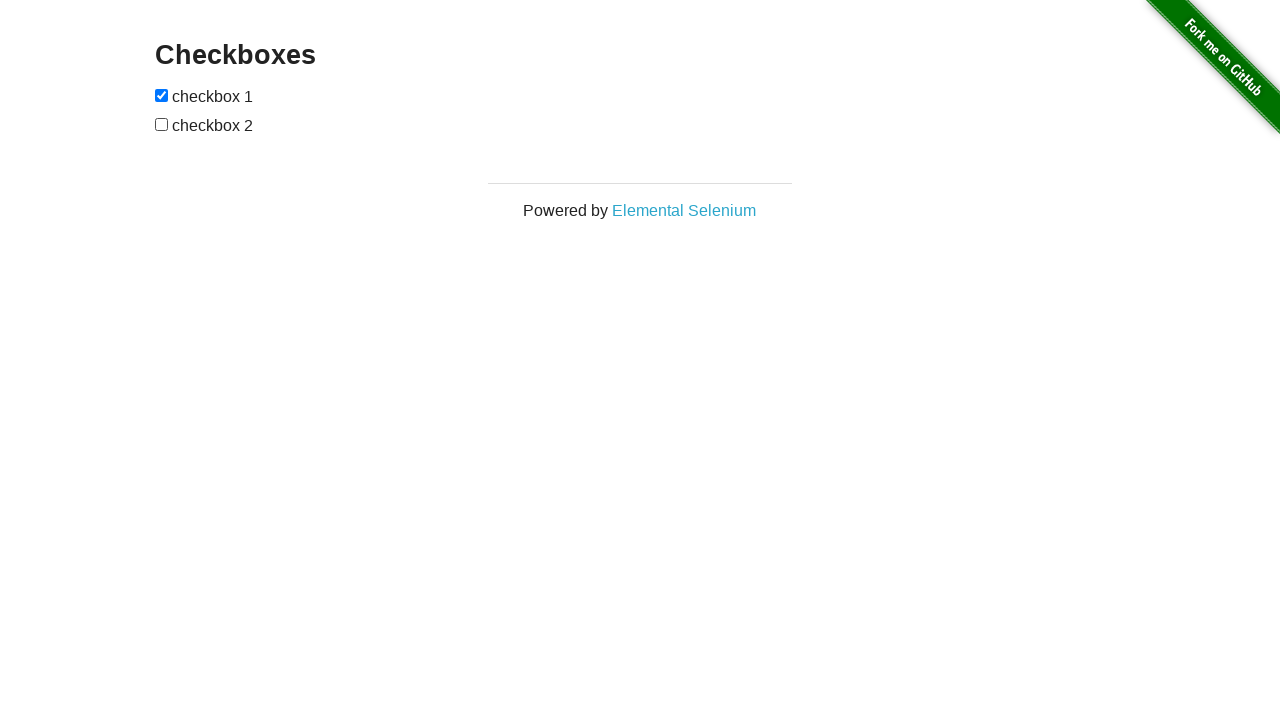